Tests JavaScript alert handling by clicking a button that triggers a JS alert, accepting the alert, and verifying the success message is displayed.

Starting URL: http://practice.cydeo.com/javascript_alerts

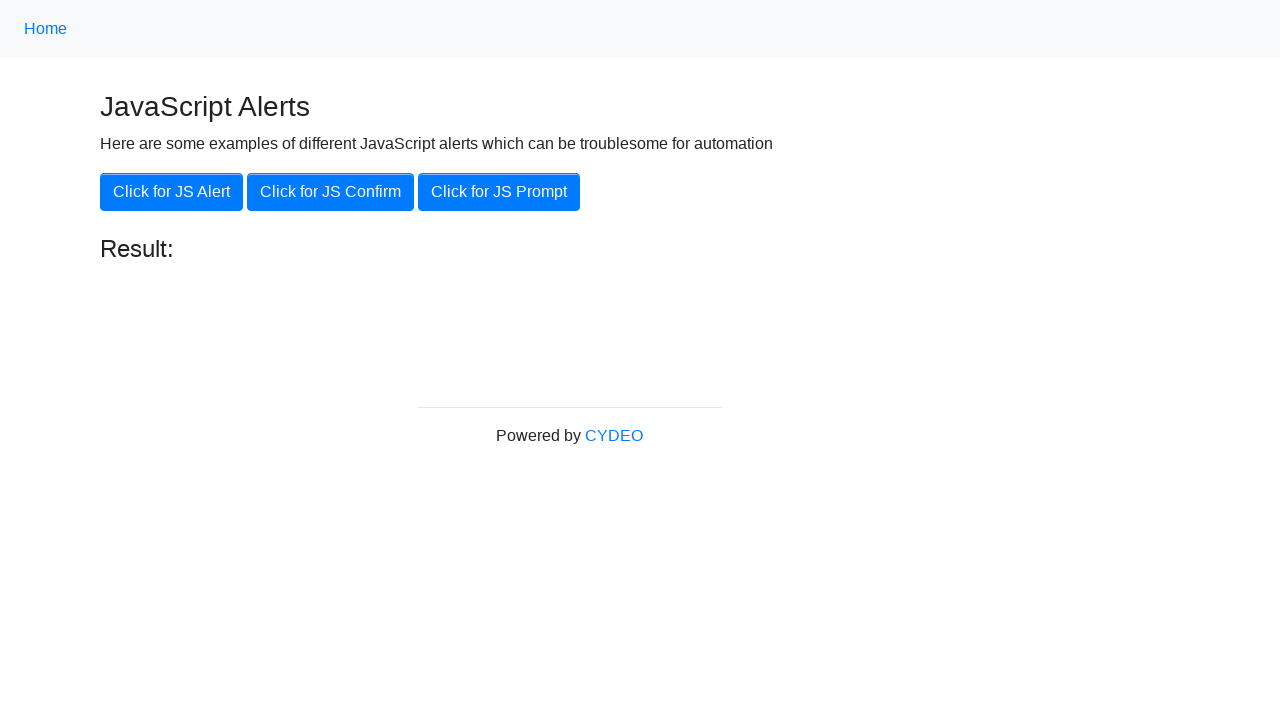

Clicked 'Click for JS Alert' button at (172, 192) on xpath=//button[.='Click for JS Alert']
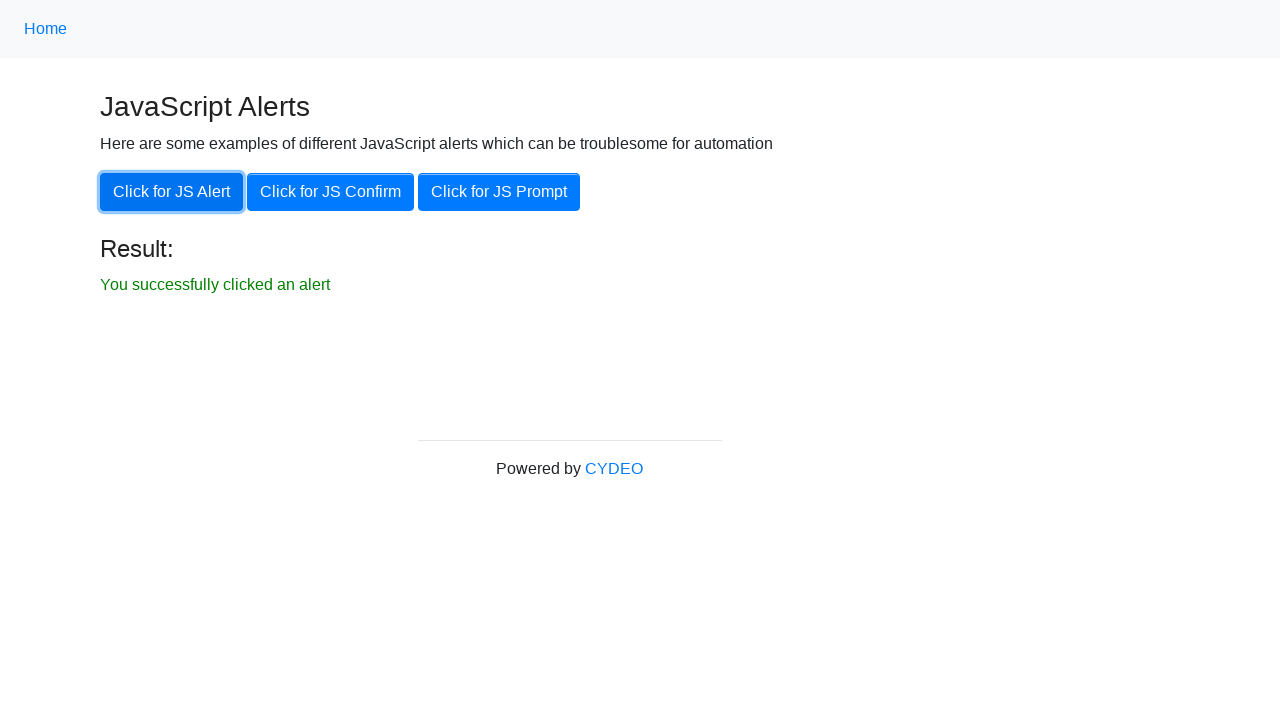

Set up dialog handler to accept alerts
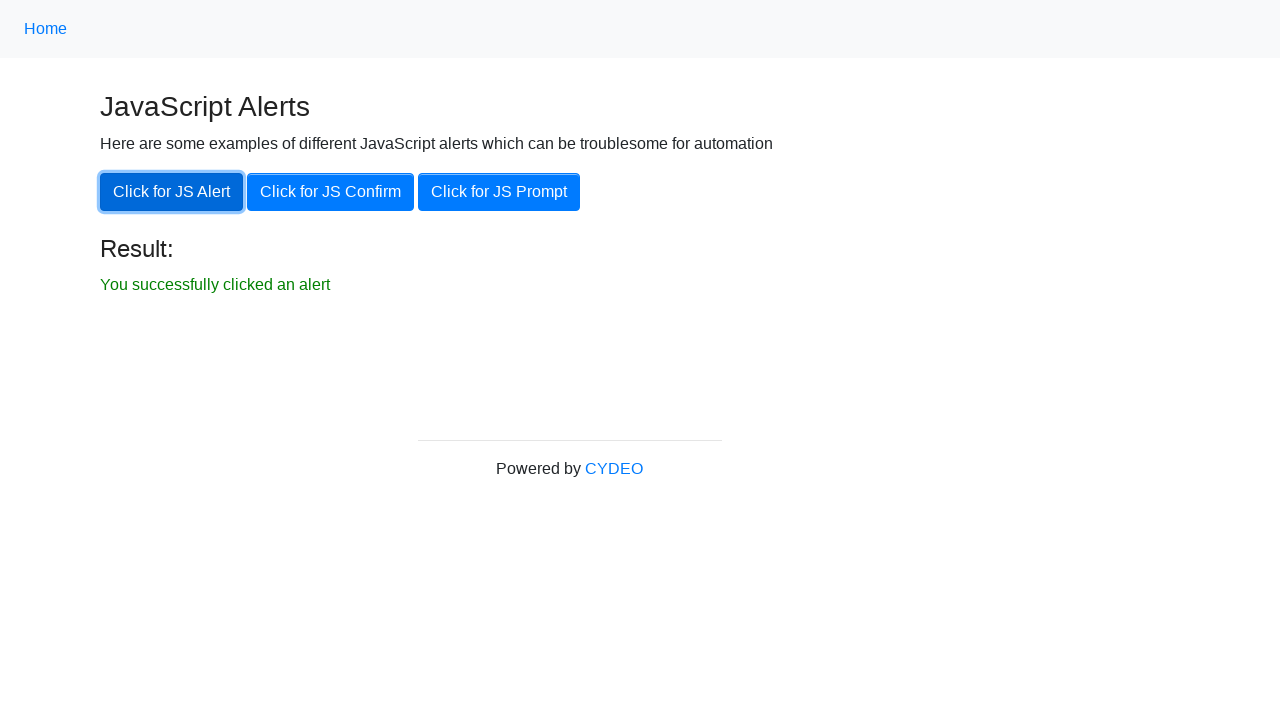

Clicked 'Click for JS Alert' button again to trigger alert with handler at (172, 192) on xpath=//button[.='Click for JS Alert']
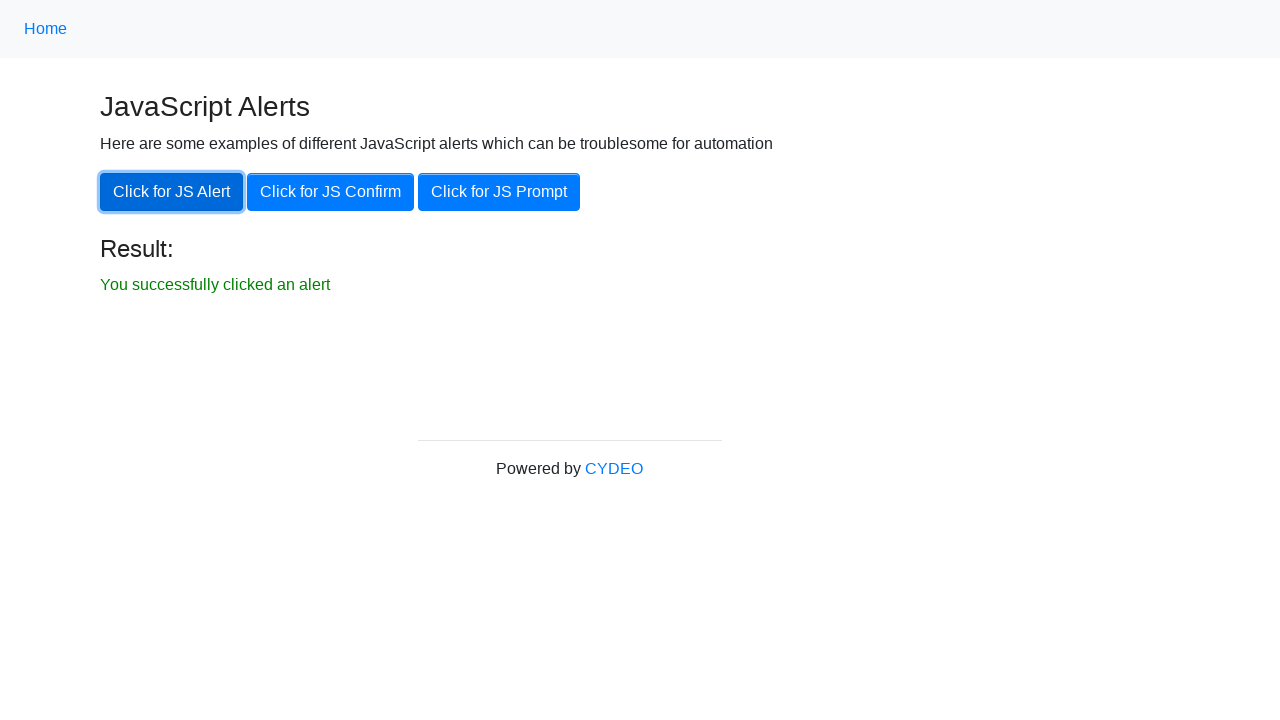

Result element became visible
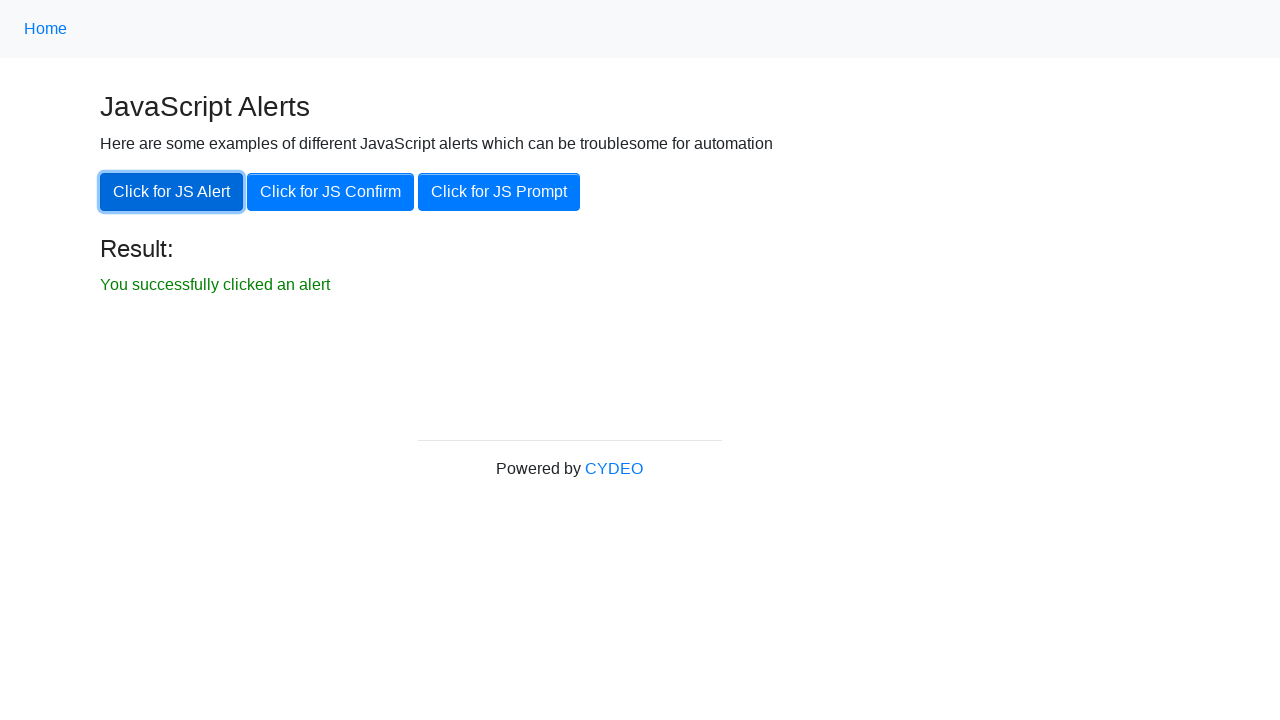

Verified result text is 'You successfully clicked an alert'
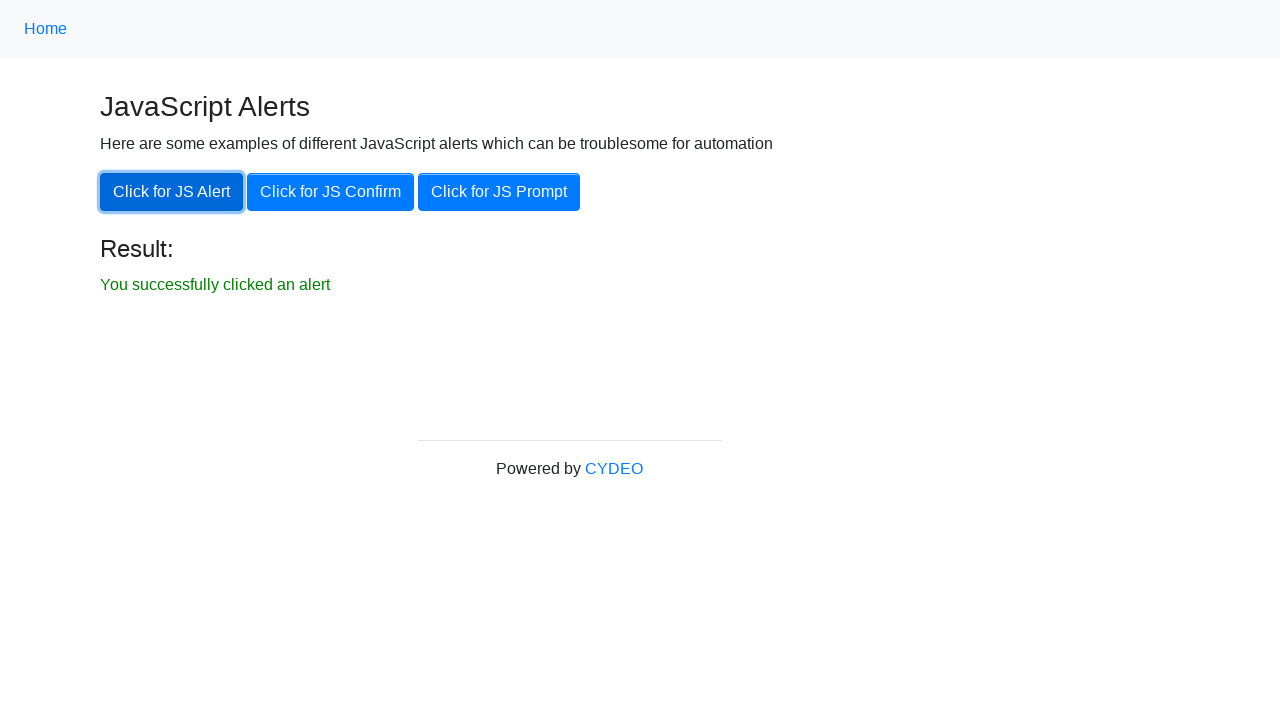

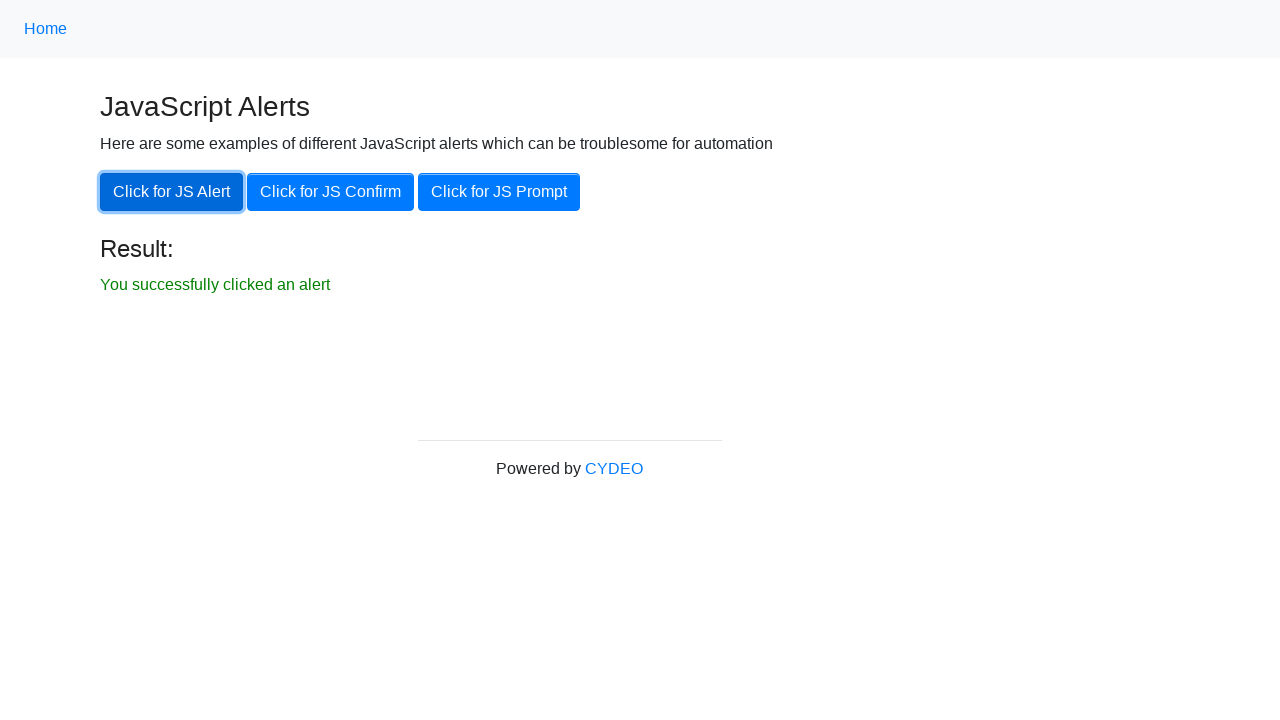